Tests dropdown selection by selecting January from the month dropdown using visible text

Starting URL: https://testcenter.techproeducation.com/index.php?page=dropdown

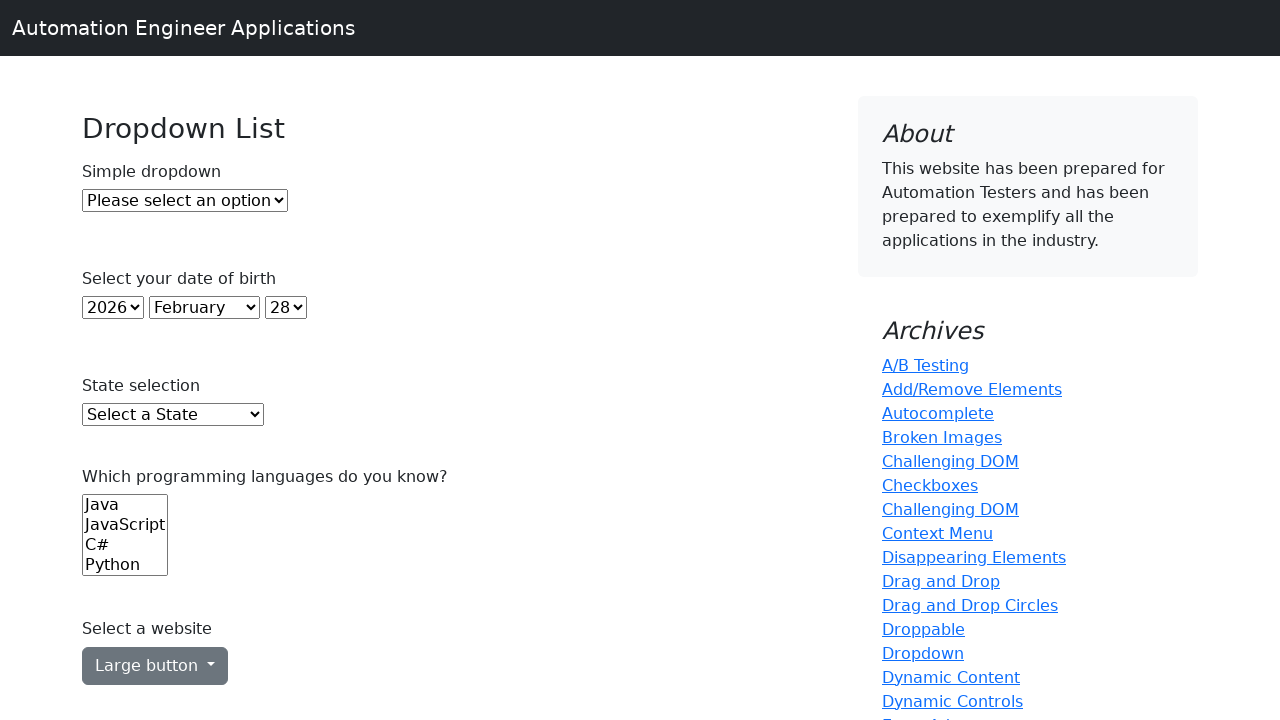

Selected 'January' from month dropdown by visible text on select#month
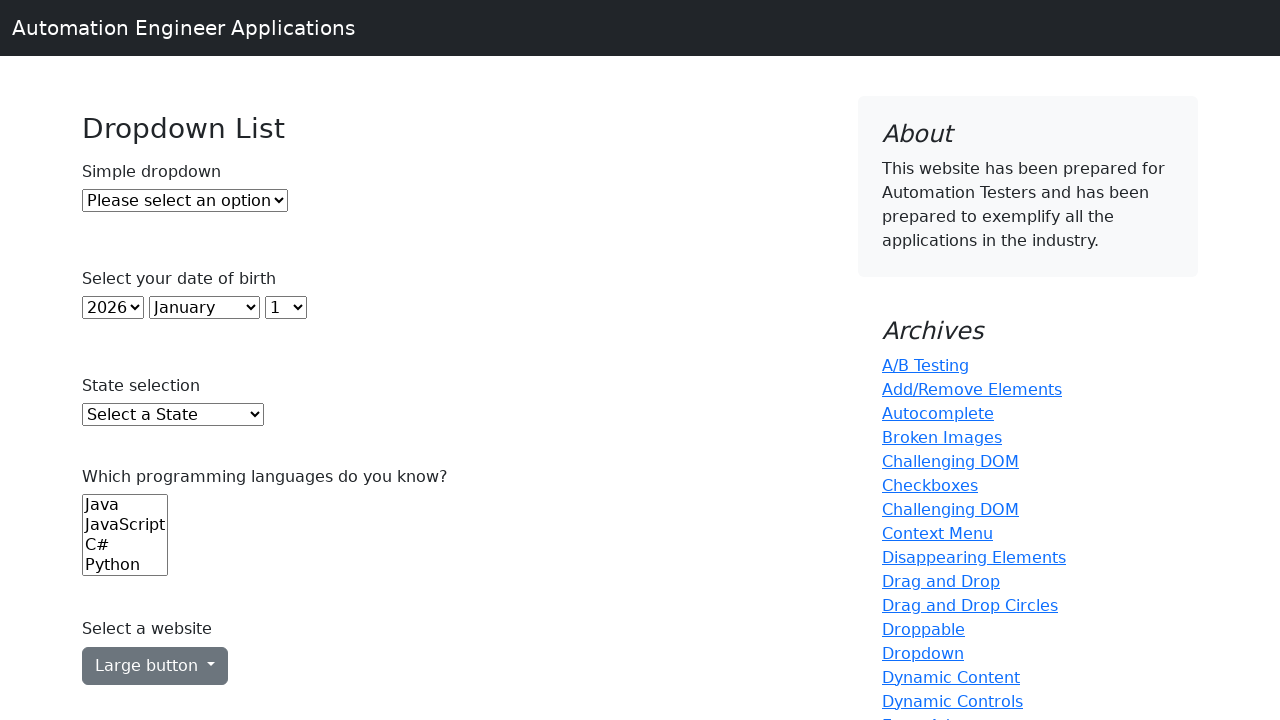

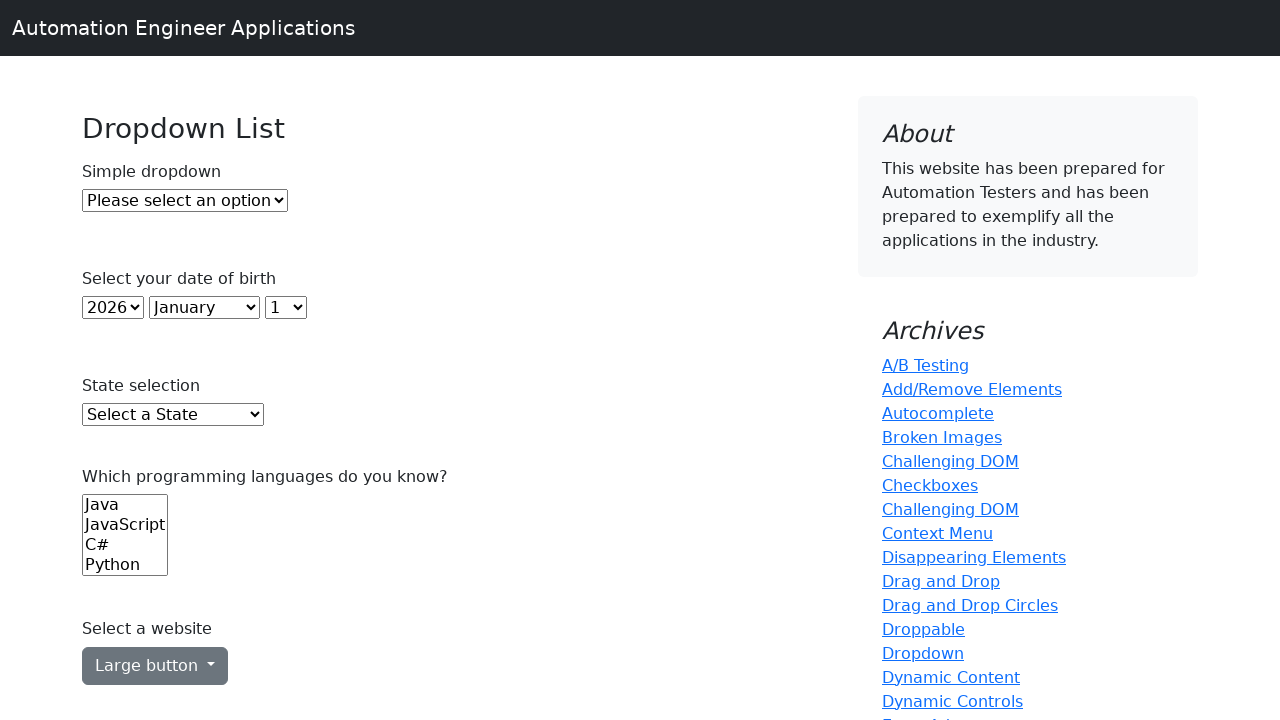